Tests the Text Box form functionality by navigating to it from the sidebar, filling in user details, and submitting the form

Starting URL: https://demoqa.com/elements

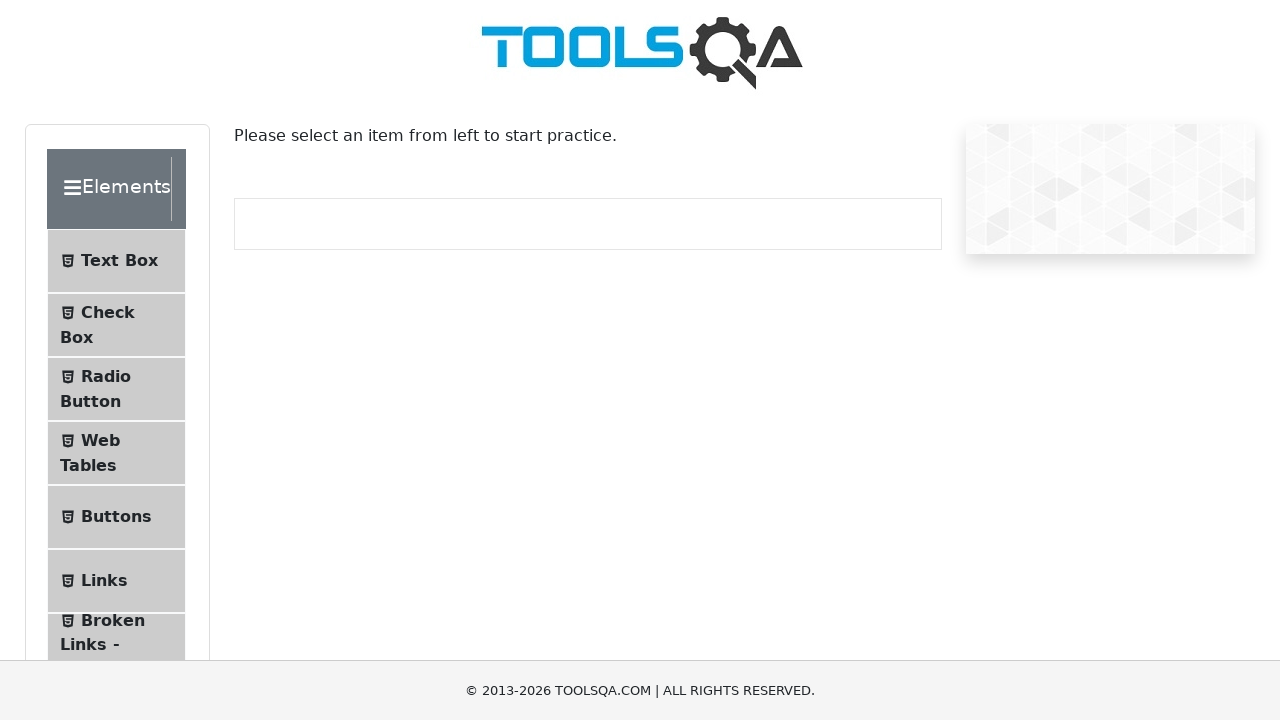

Located all menu items in left panel
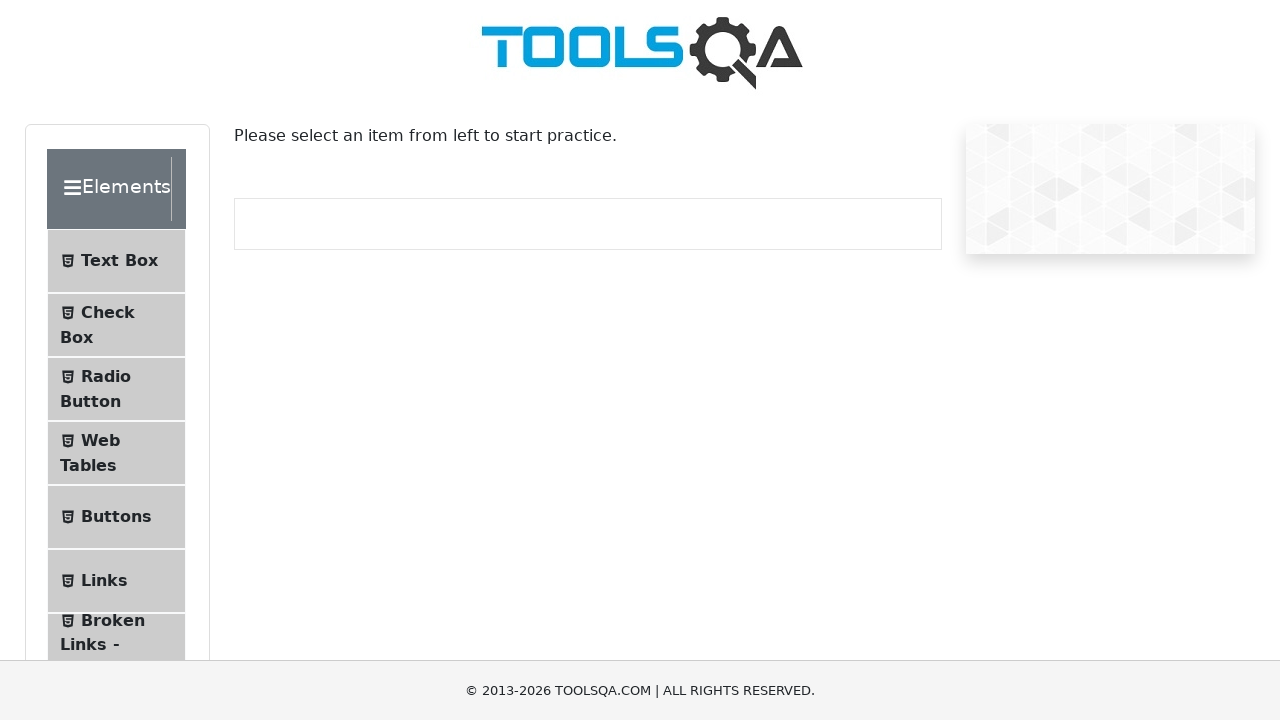

Clicked 'Text Box' menu item in left panel at (116, 261) on .left-pannel .accordion .element-group ul li >> nth=0
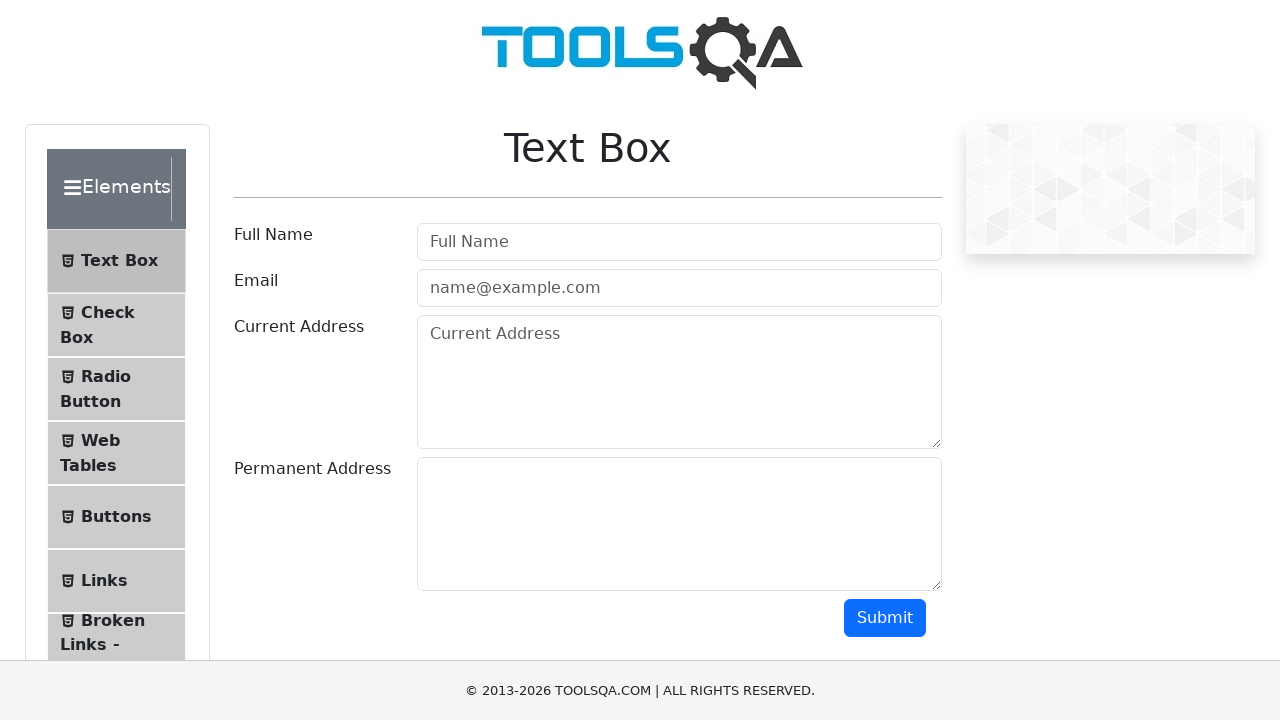

Filled in username field with 'Testname' on input#userName
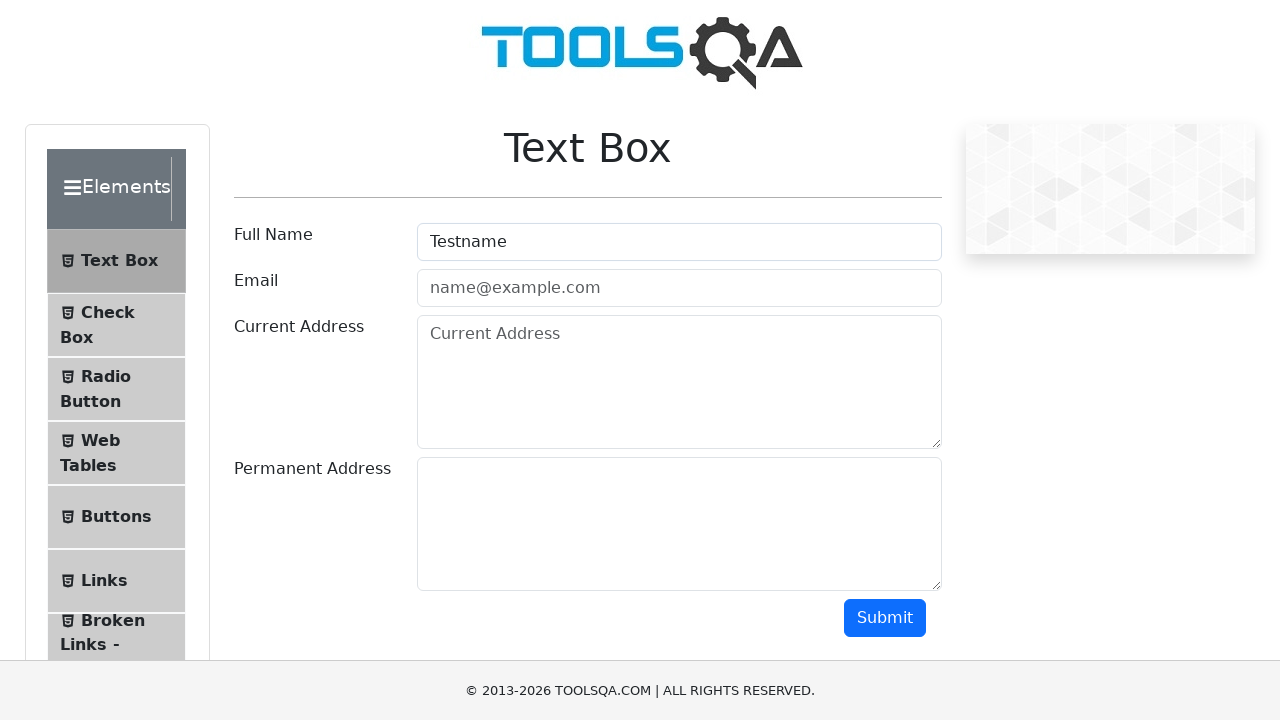

Filled in email field with 'apples@pears.org' on input#userEmail
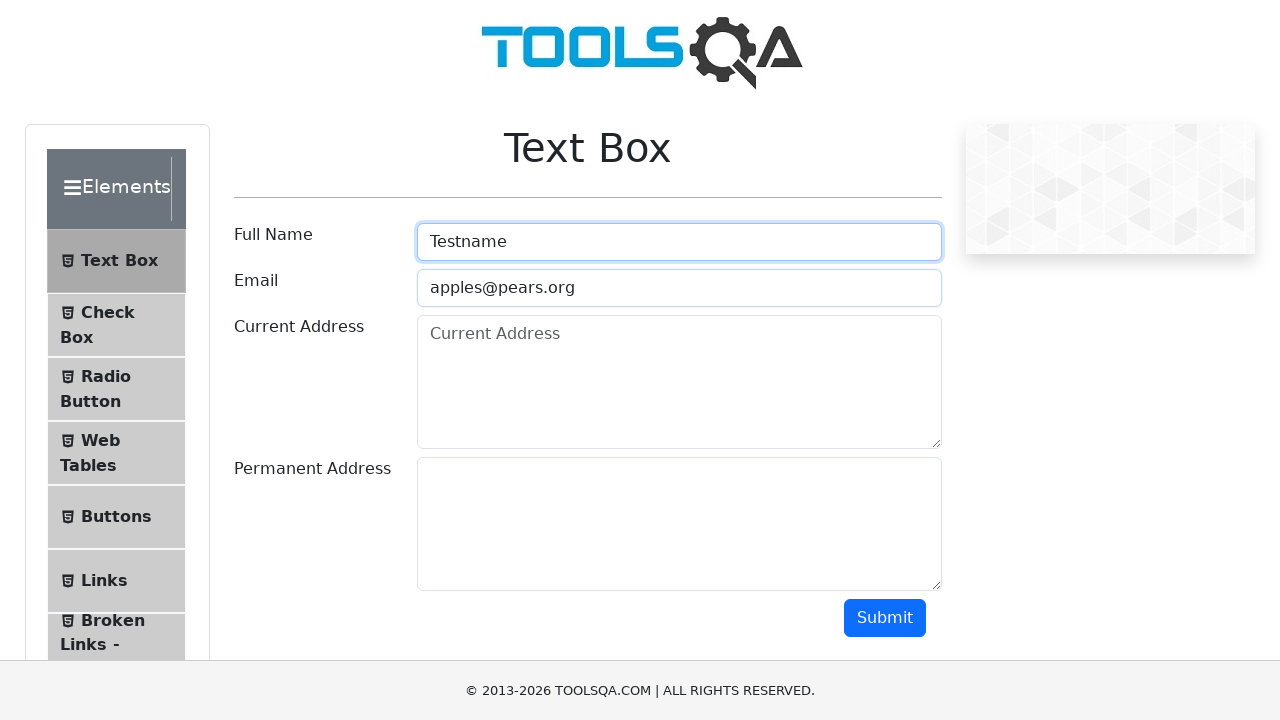

Filled in current address field on #currentAddress
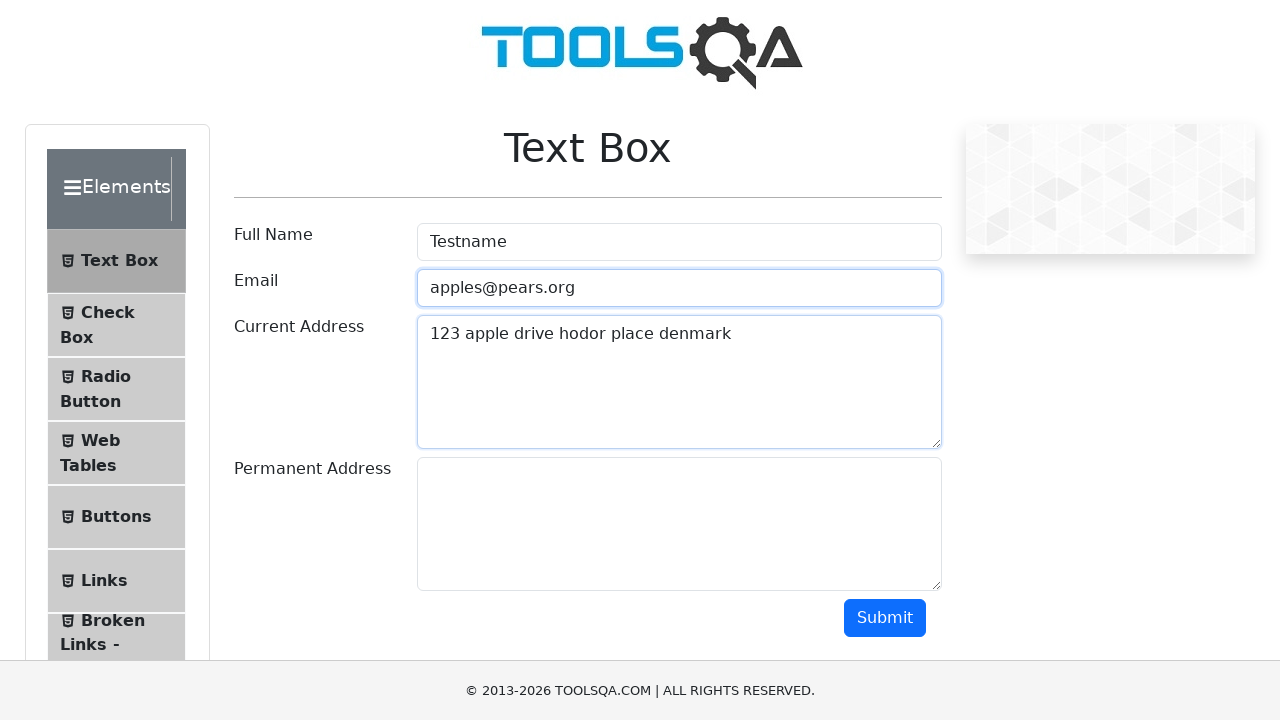

Filled in permanent address field on #permanentAddress
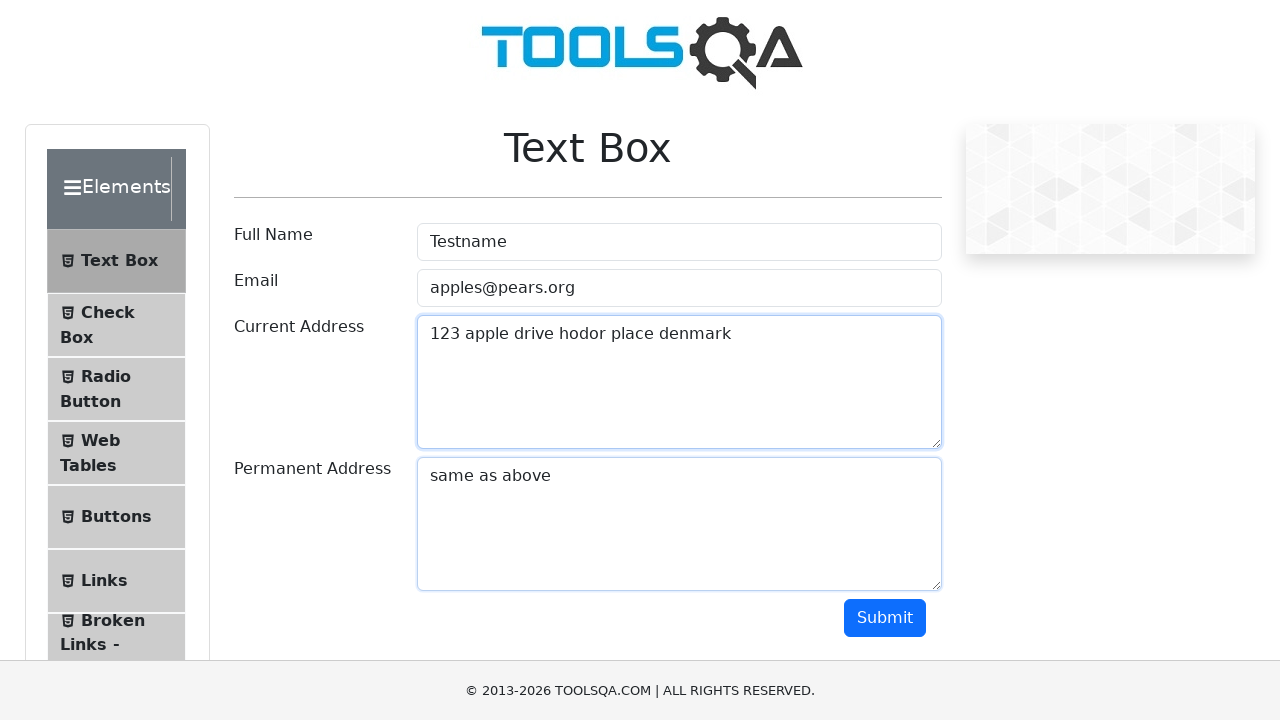

Clicked submit button to submit the form at (885, 618) on button#submit
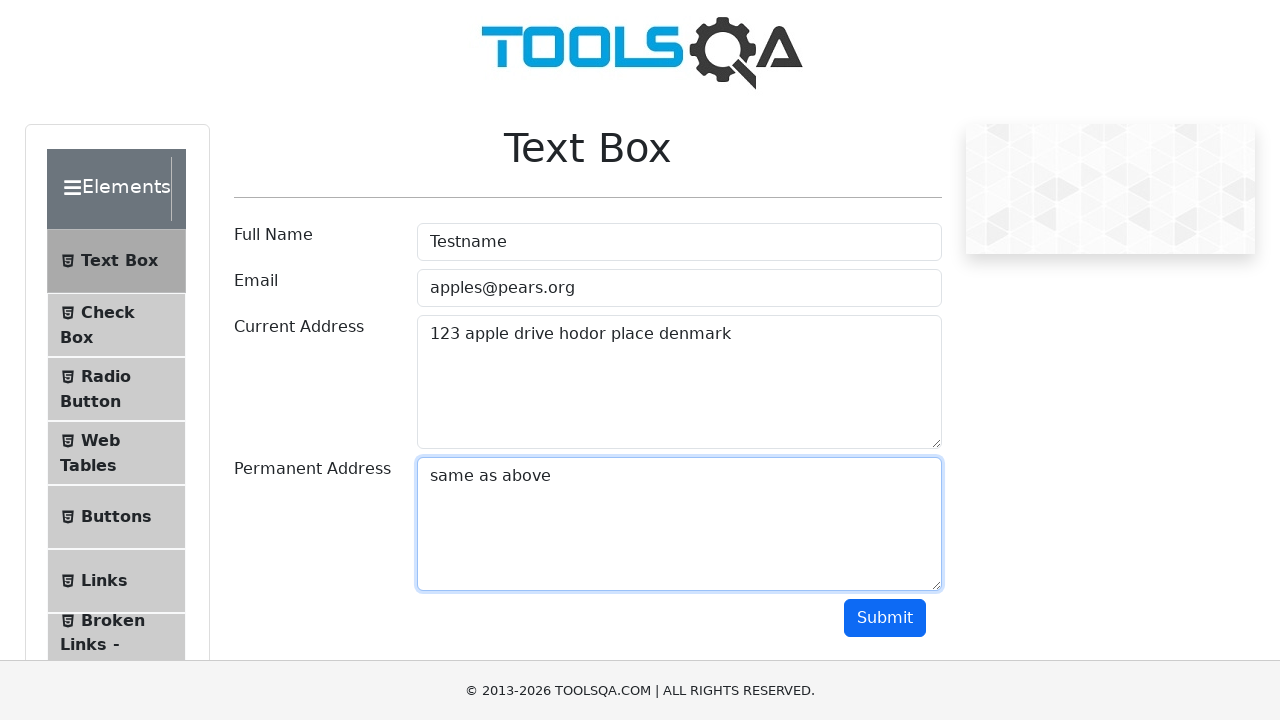

Waited for network to be idle after form submission
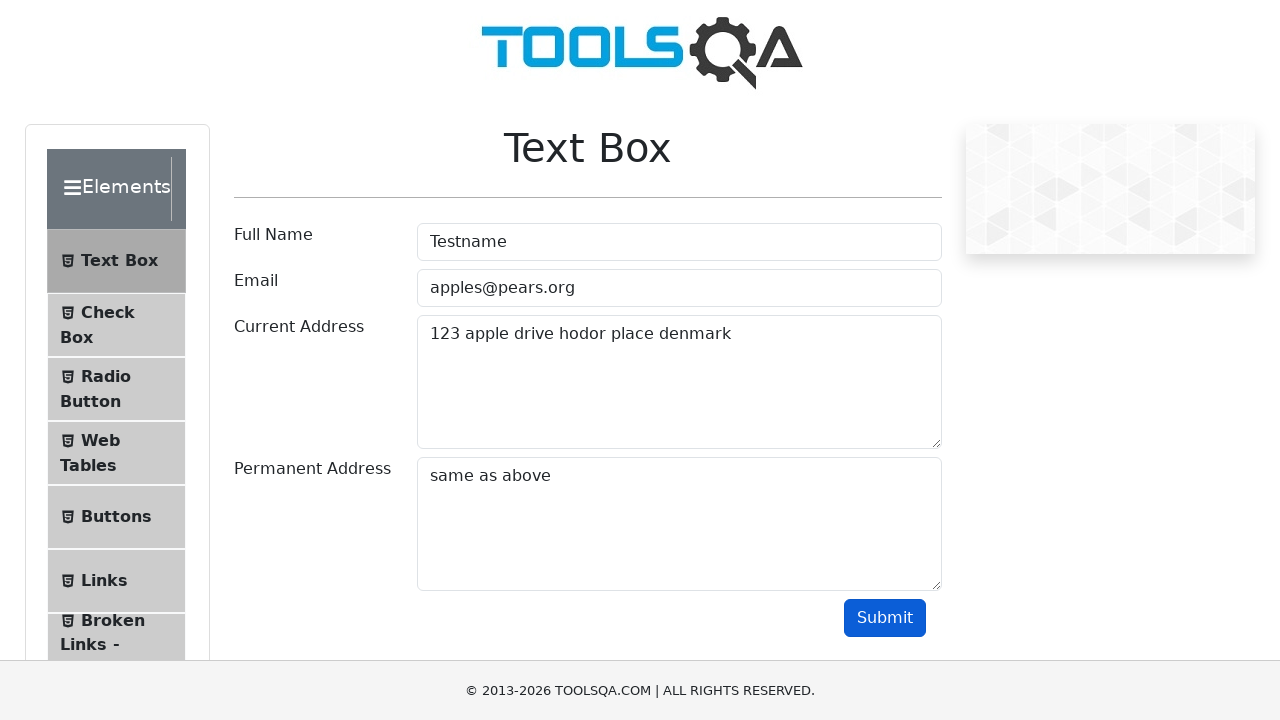

Verified form output is visible on the page
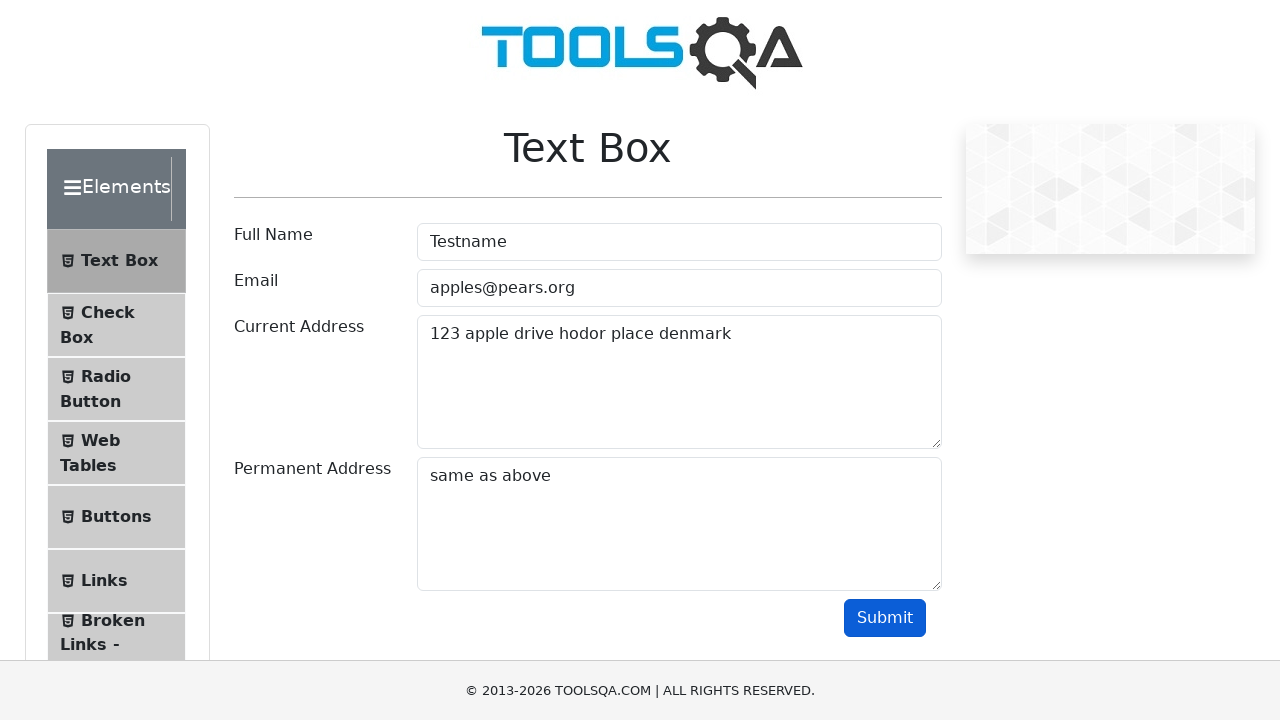

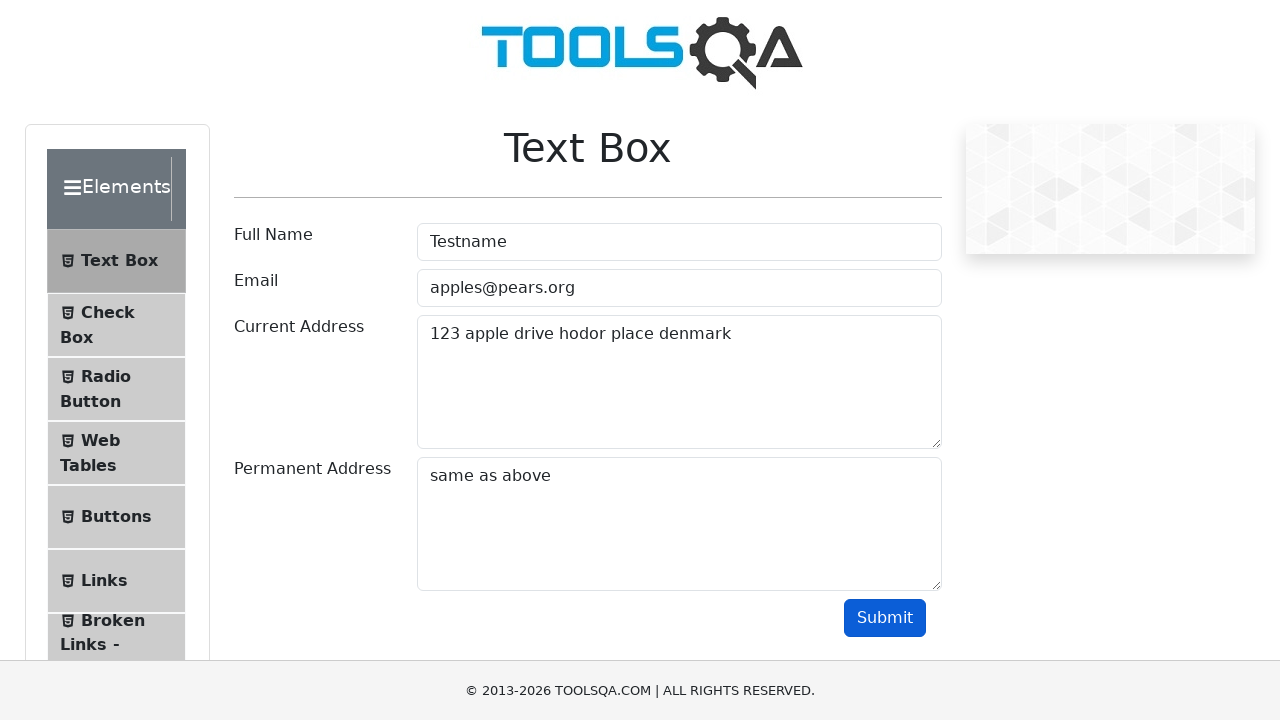